Tests navigation by clicking a link with a calculated mathematical value, then fills out a form with personal information (first name, last name, city, country) and submits it.

Starting URL: http://suninjuly.github.io/find_link_text

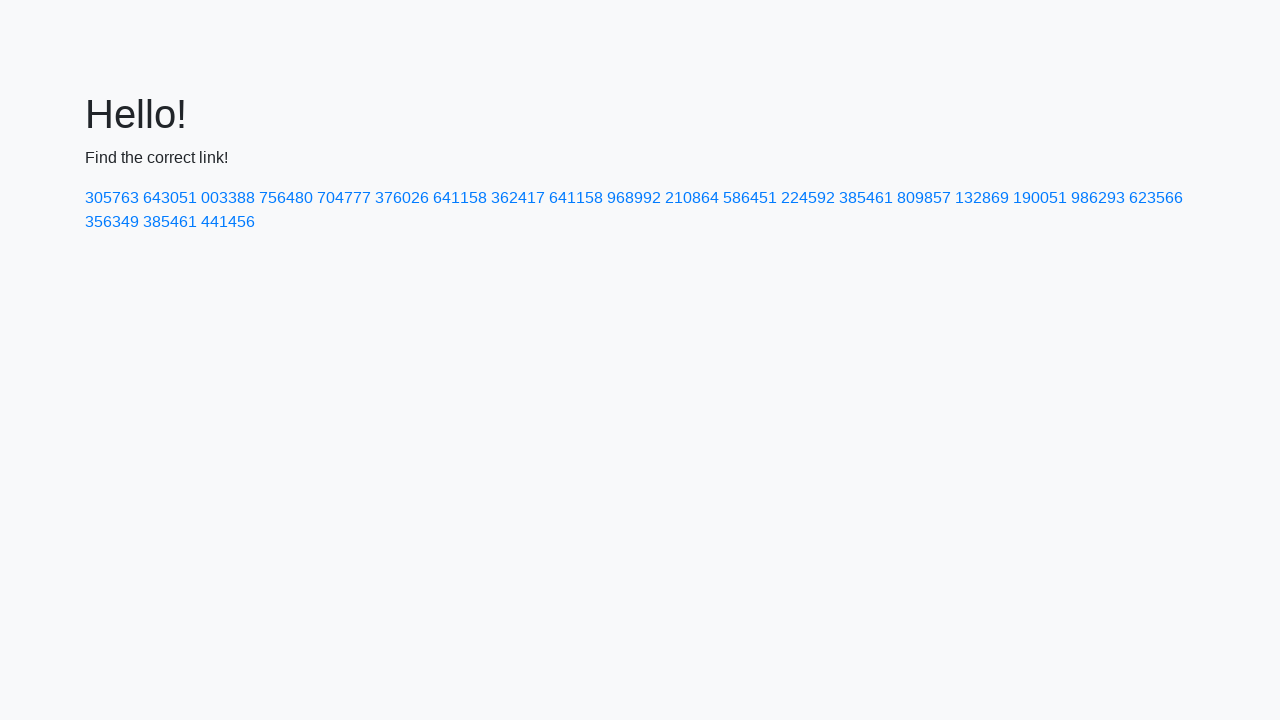

Clicked link with calculated value '224592' at (808, 198) on a:has-text('224592')
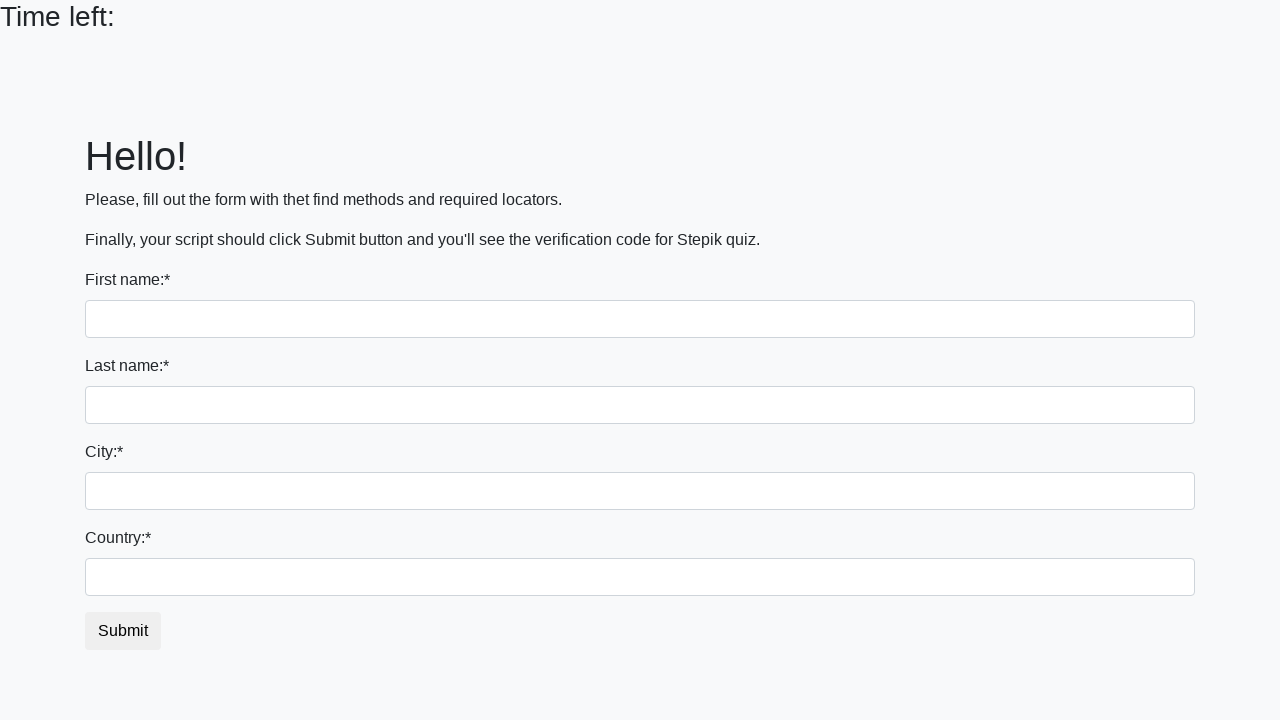

Filled first name field with 'Mikhail' on input
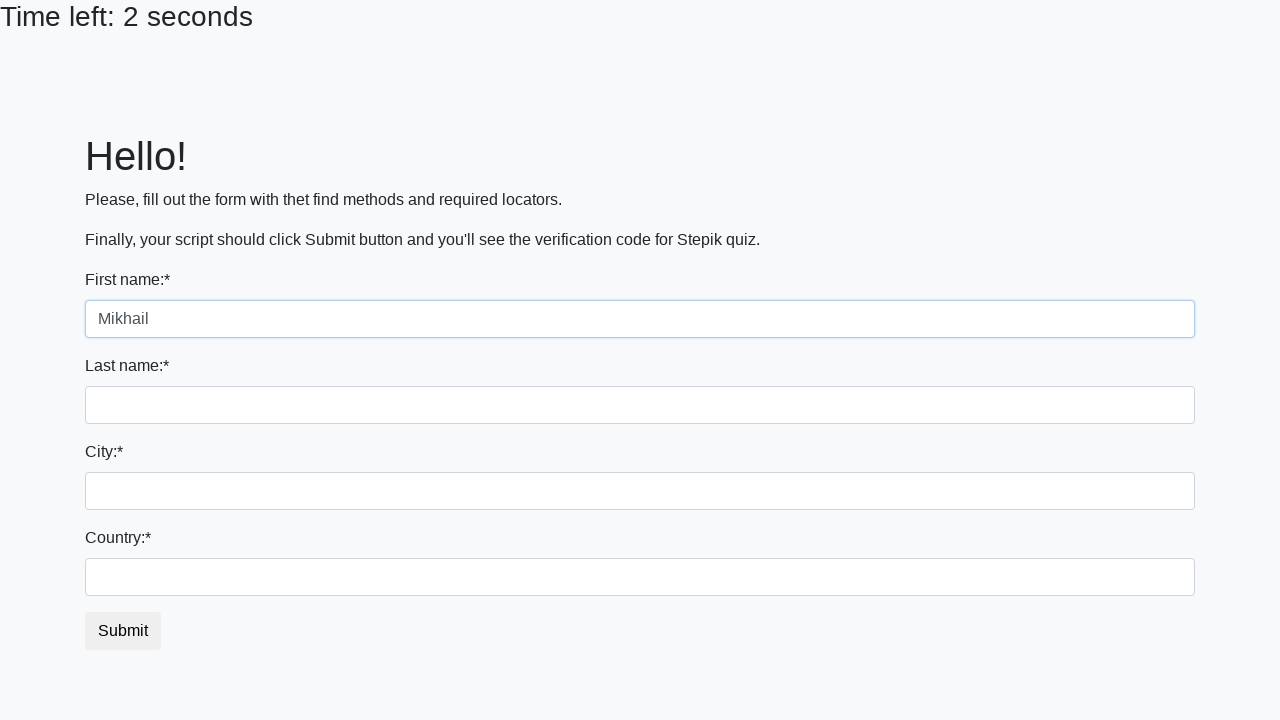

Filled last name field with 'Petrov' on input[name='last_name']
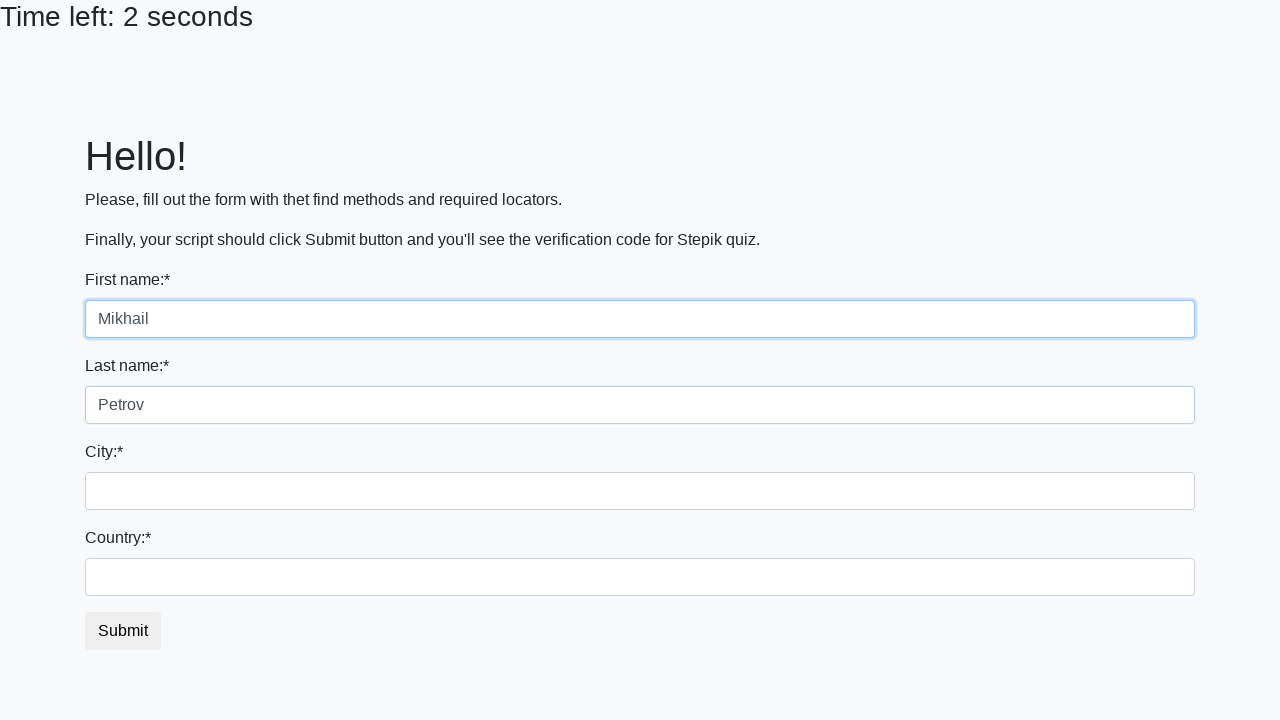

Filled city field with 'Moscow' on .city
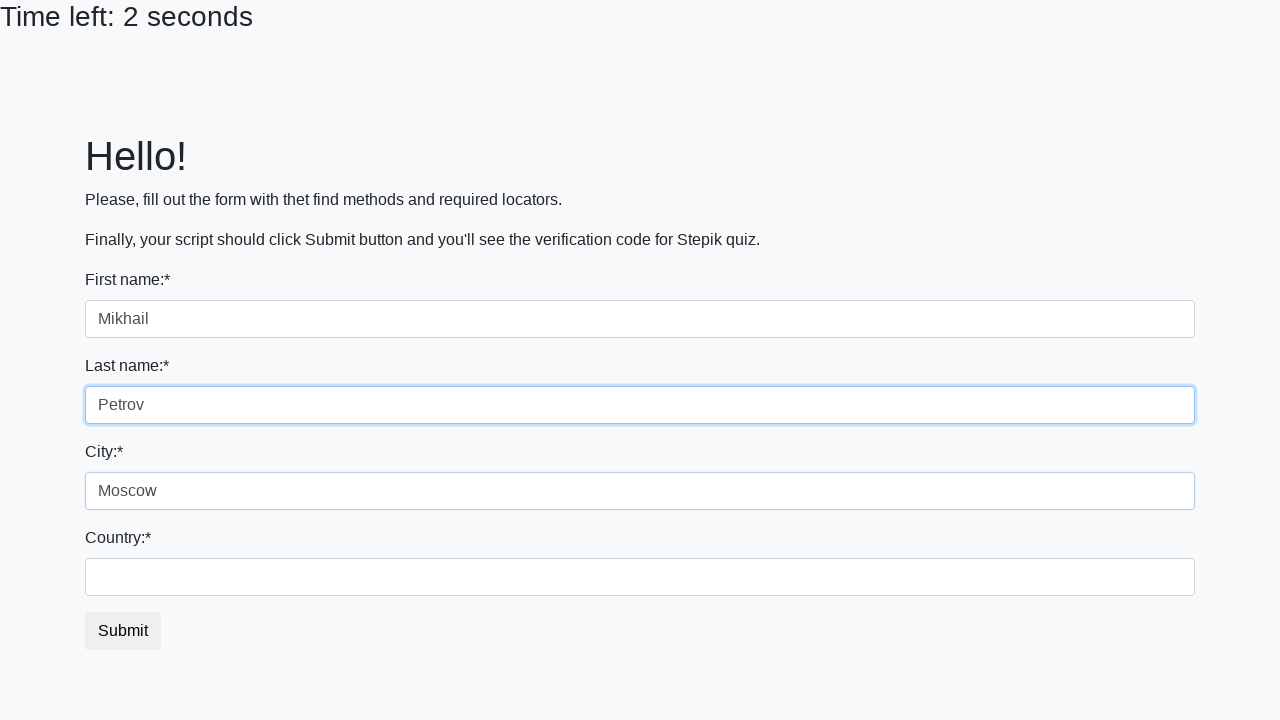

Filled country field with 'Russia' on #country
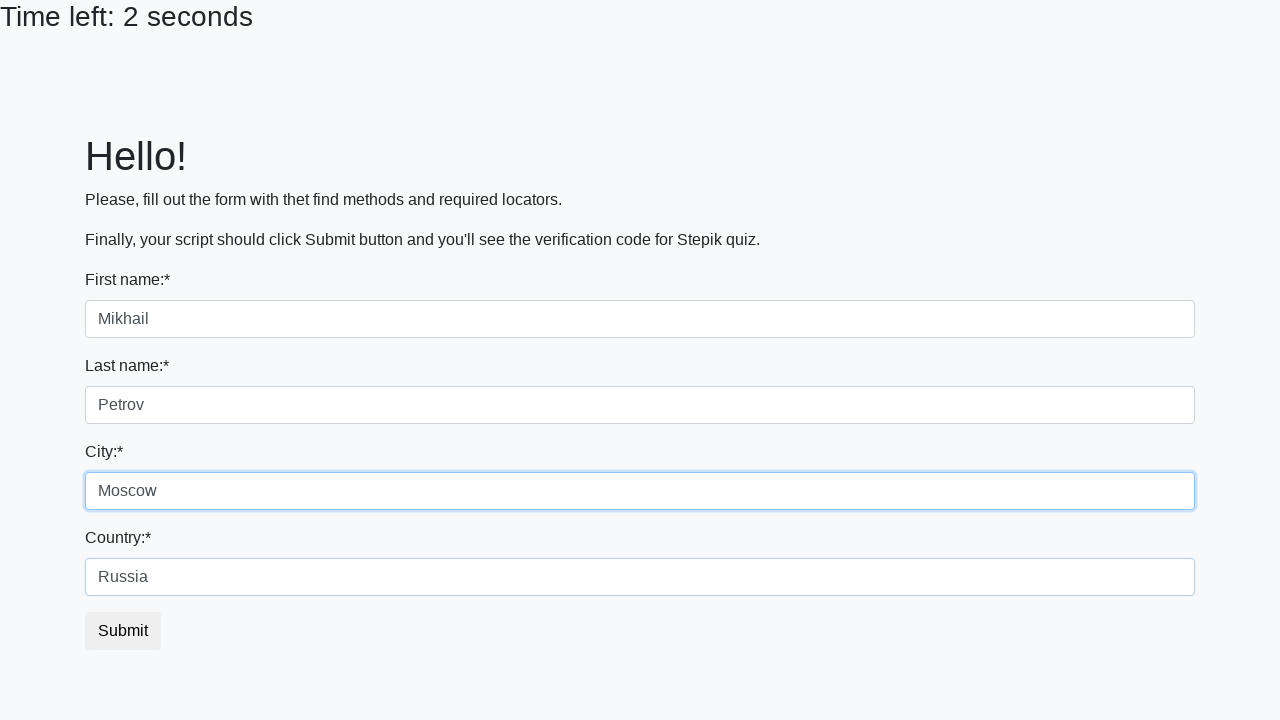

Clicked submit button to complete form submission at (123, 631) on button.btn
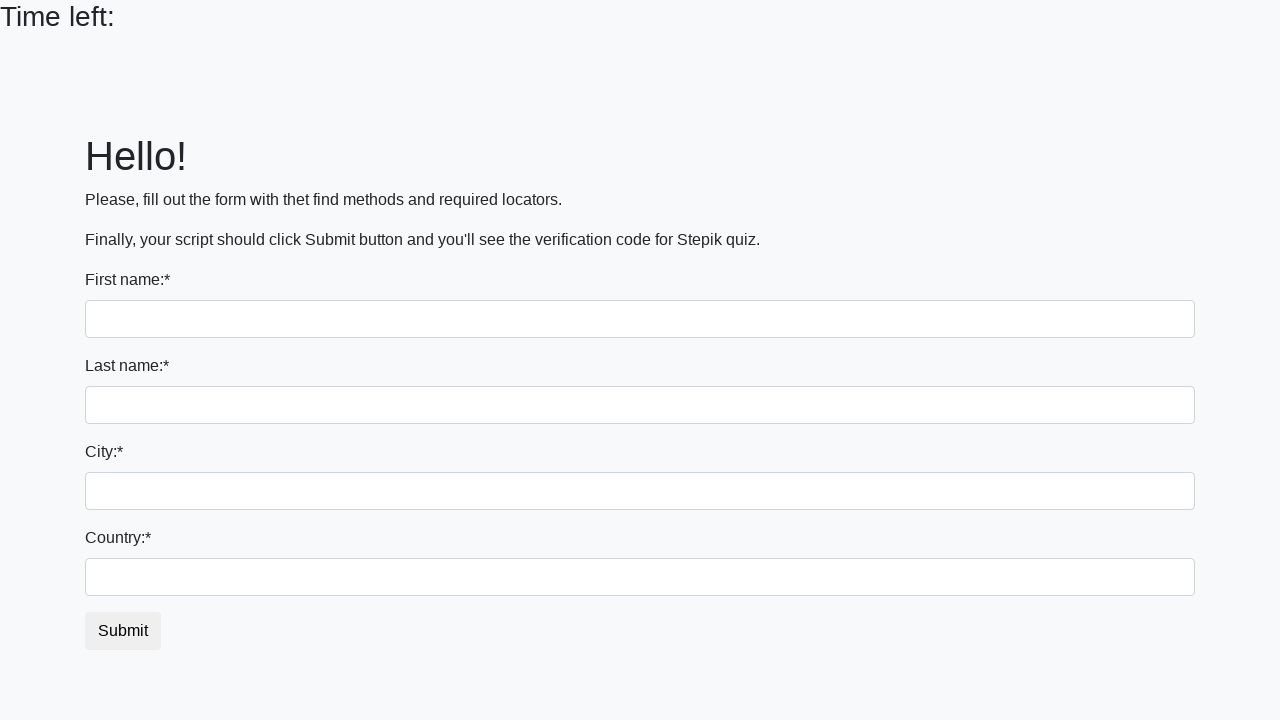

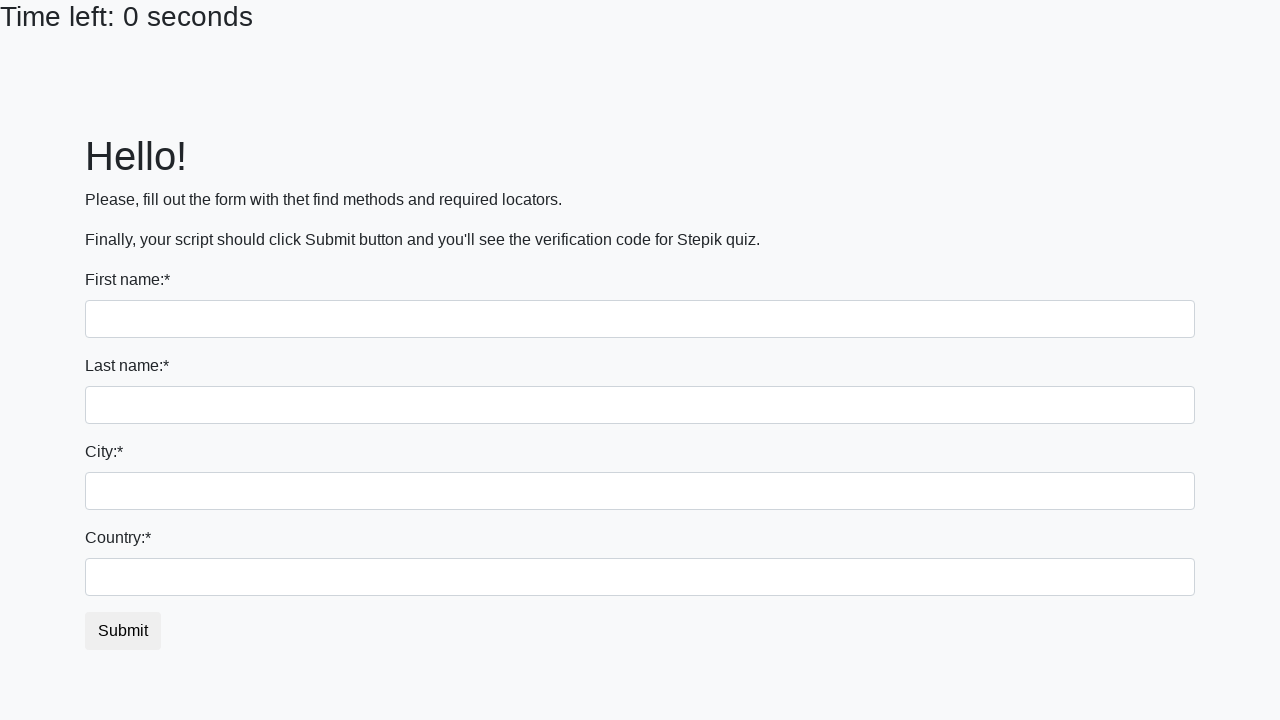